Attempts to click all buttons with exception handling for stale element references

Starting URL: http://the-internet.herokuapp.com/challenging_dom

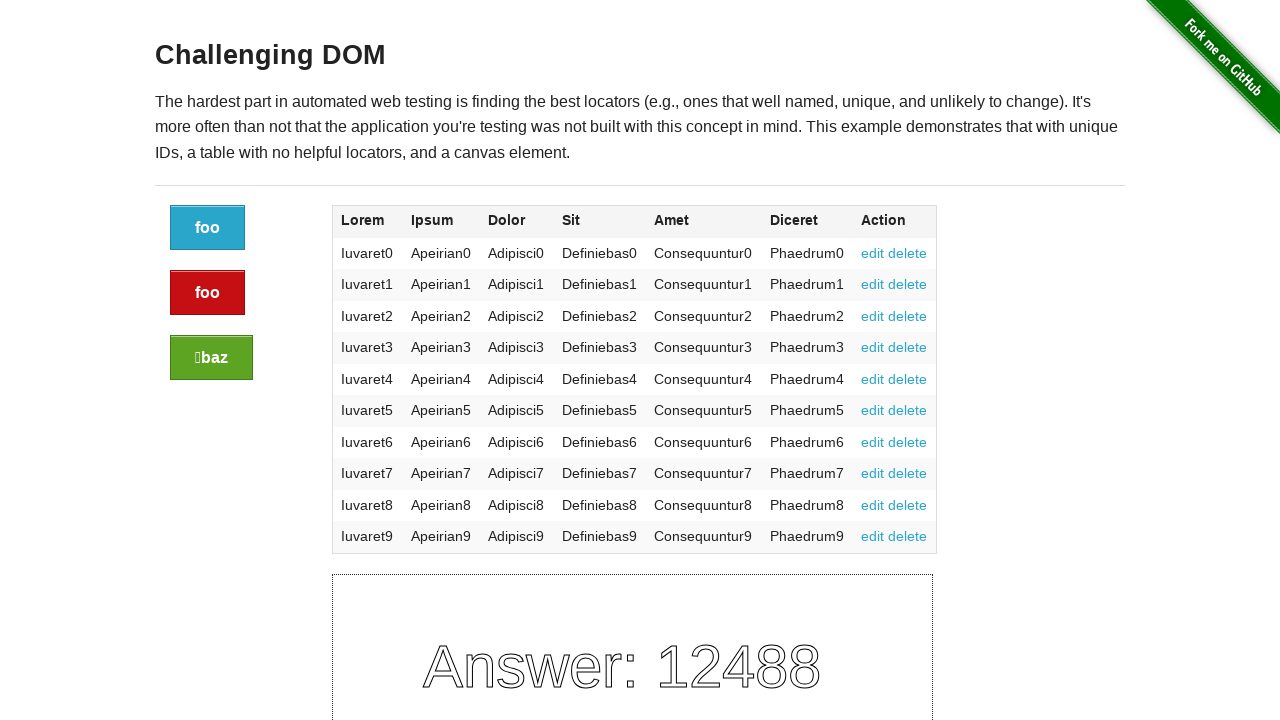

Navigated to challenging_dom page
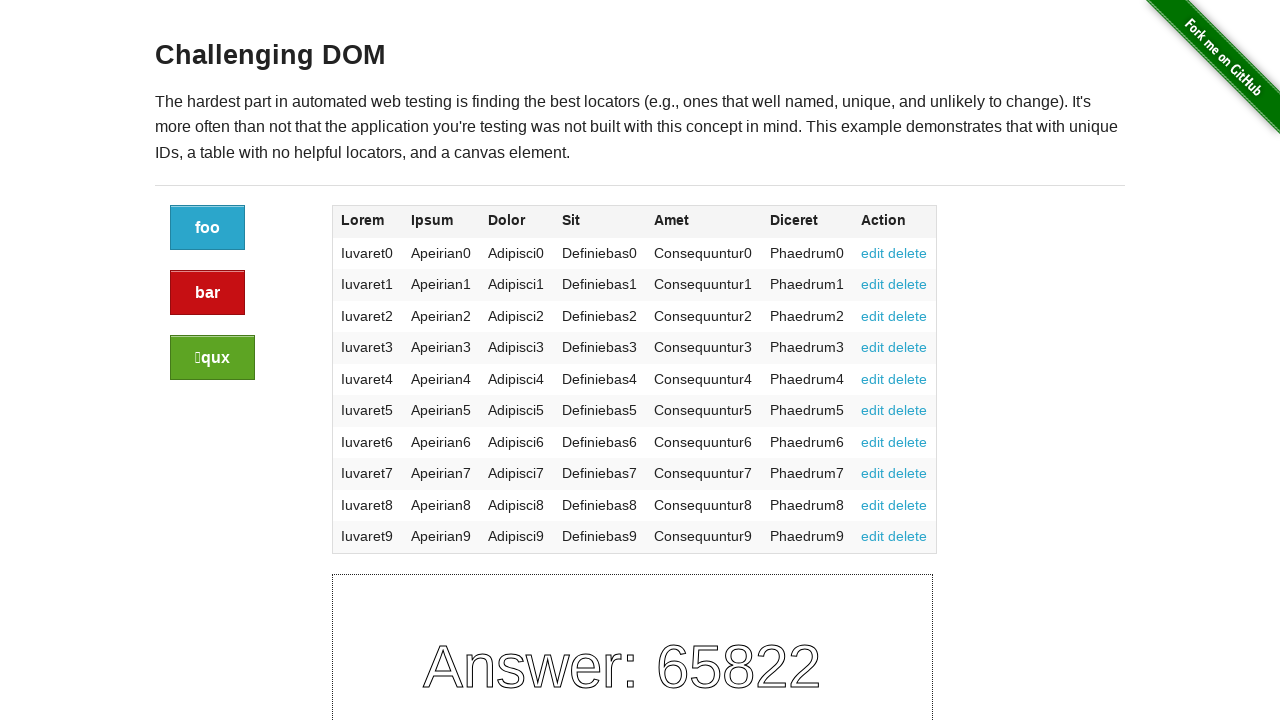

Retrieved all button elements (a.button)
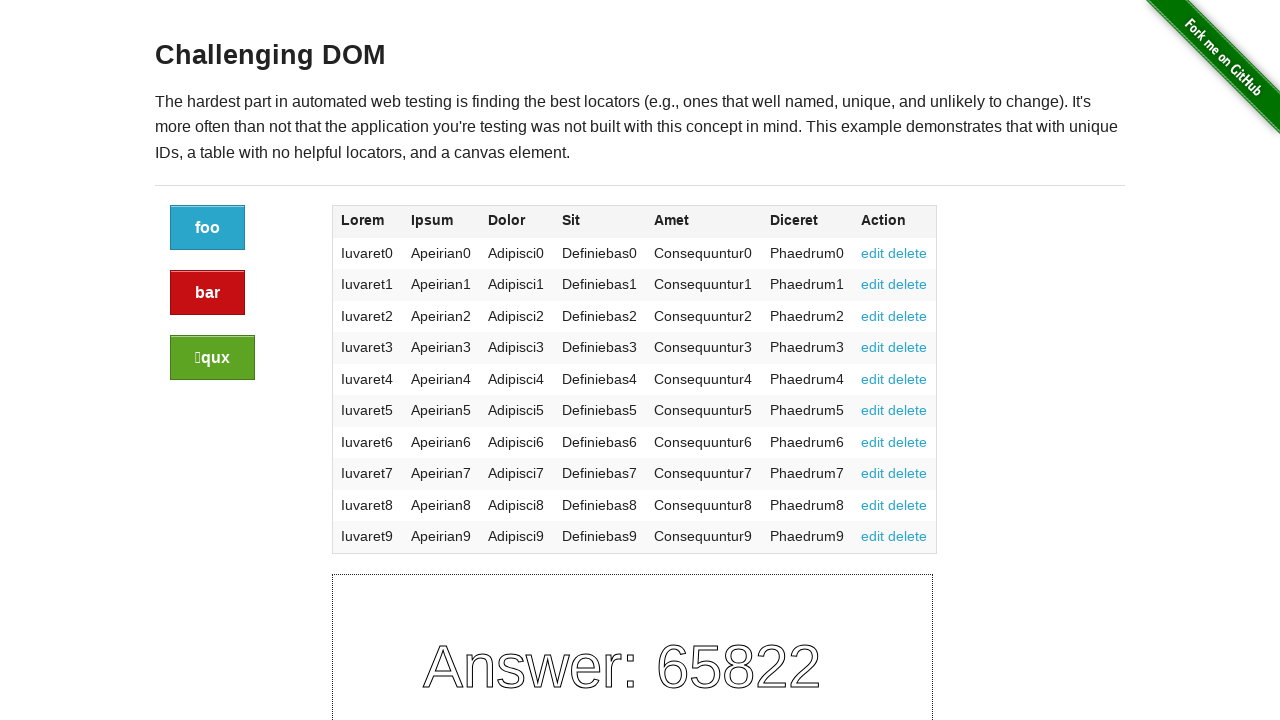

Clicked a button element
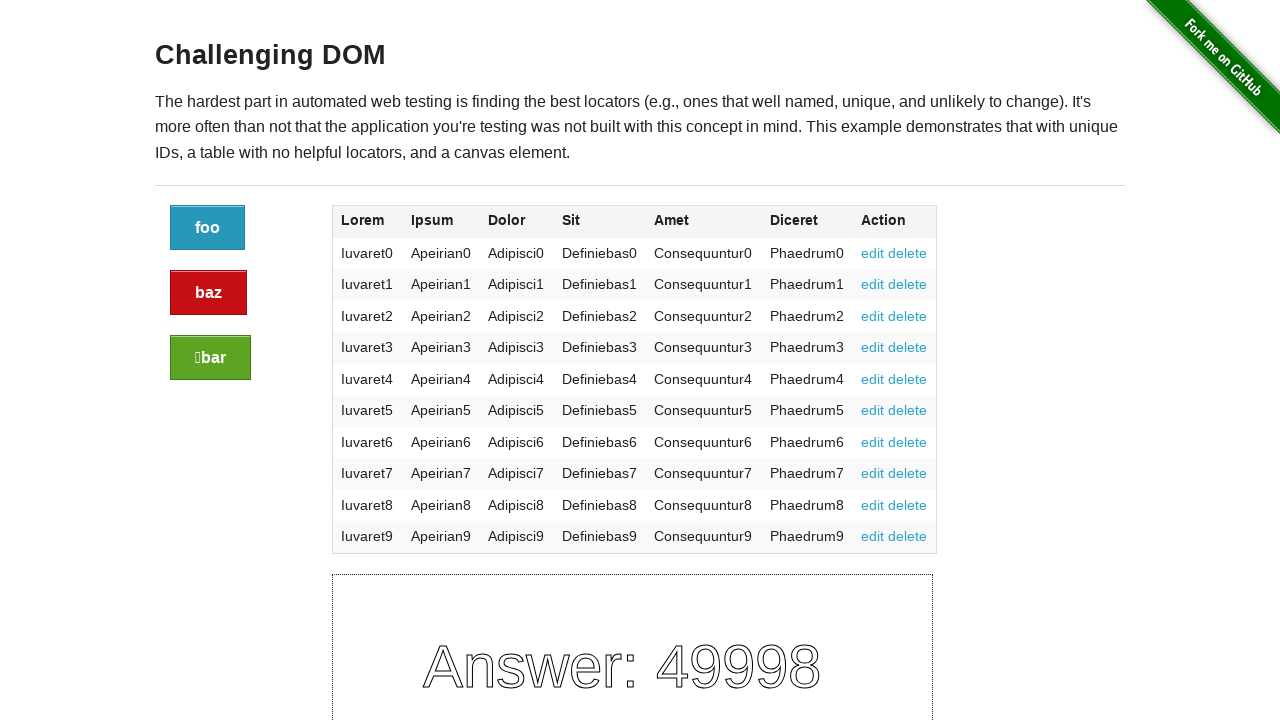

Exception occurred while clicking button: ElementHandle.click: Element is not attached to the DOM
Call log:
  - attempting click action
  -     - waiting for element to be visible, enabled and stable

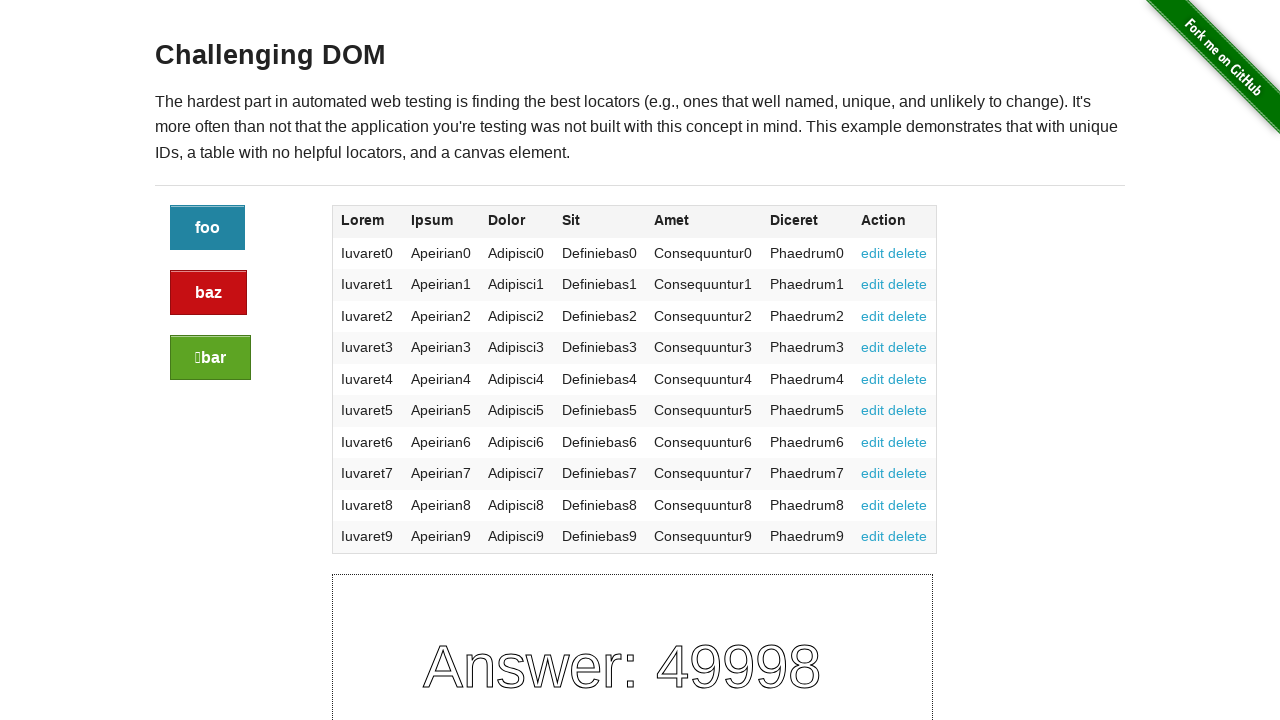

Exception occurred while clicking button: ElementHandle.click: Element is not attached to the DOM
Call log:
  - attempting click action
  -     - waiting for element to be visible, enabled and stable

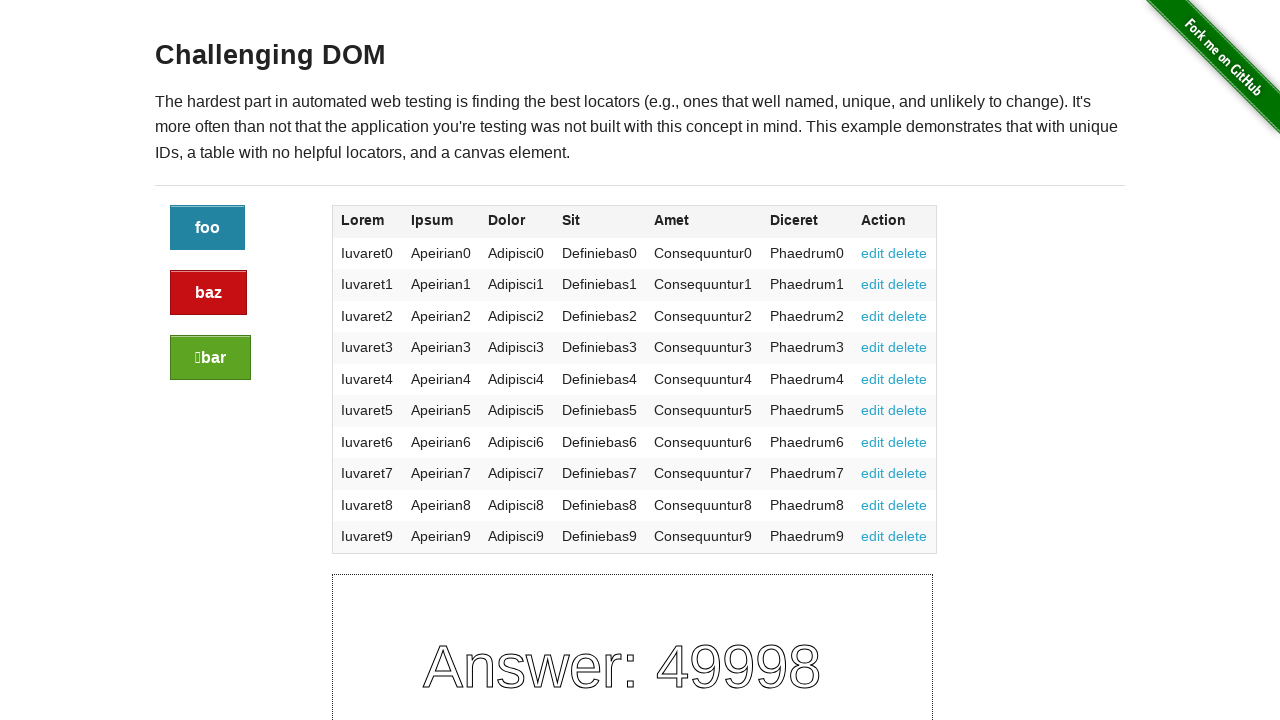

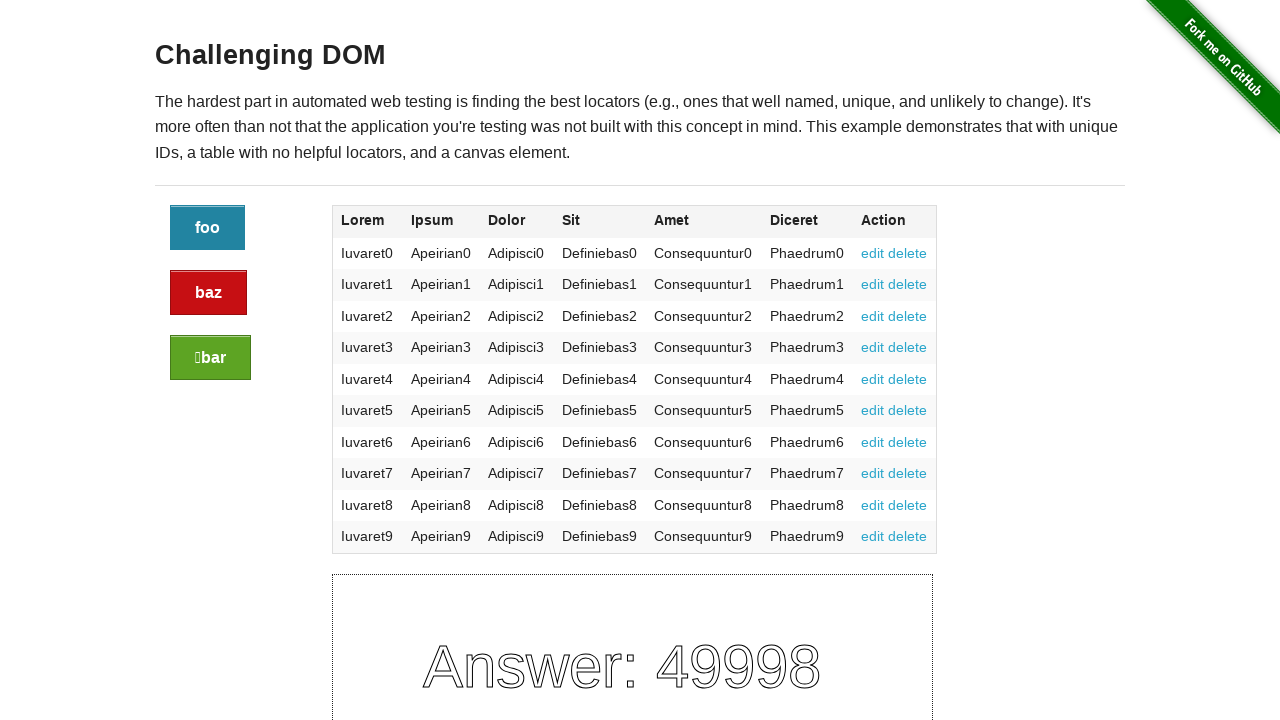